Tests JavaScript prompt dialog by clicking a button to trigger a prompt, entering text into it, and accepting the dialog

Starting URL: https://automationfc.github.io/basic-form/index.html

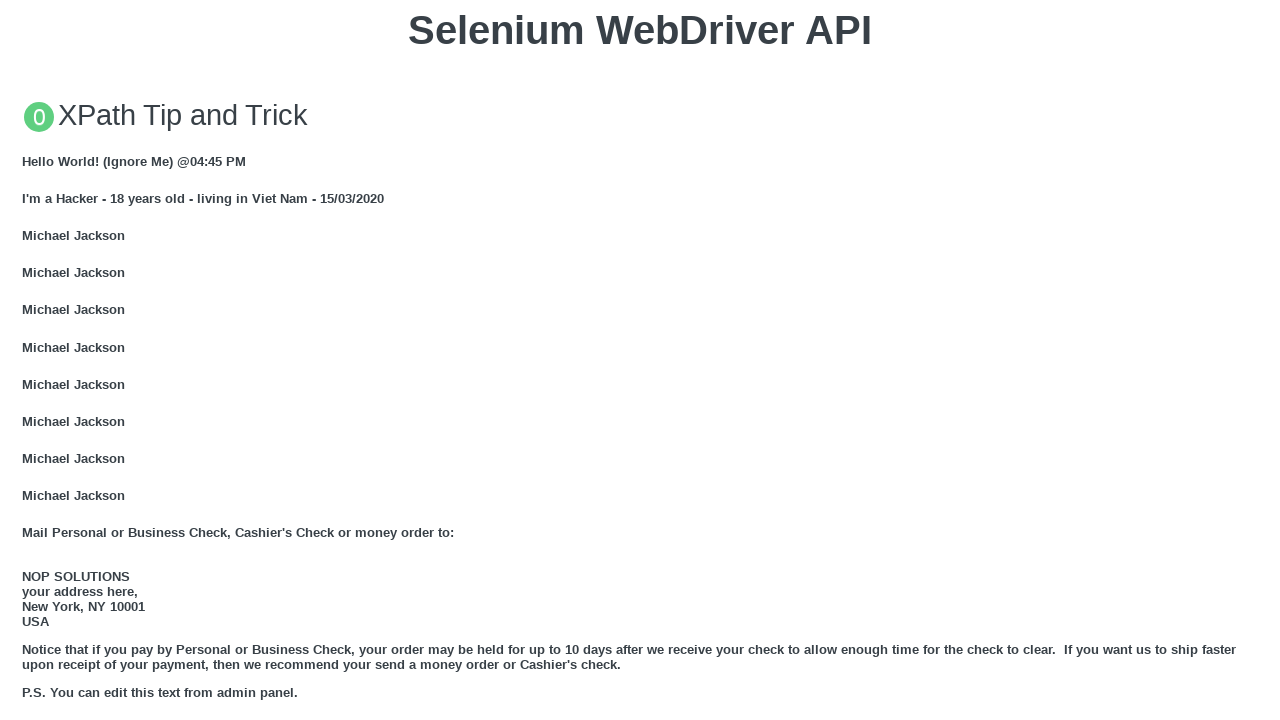

Set up dialog handler to accept prompt with text 'daominhdam'
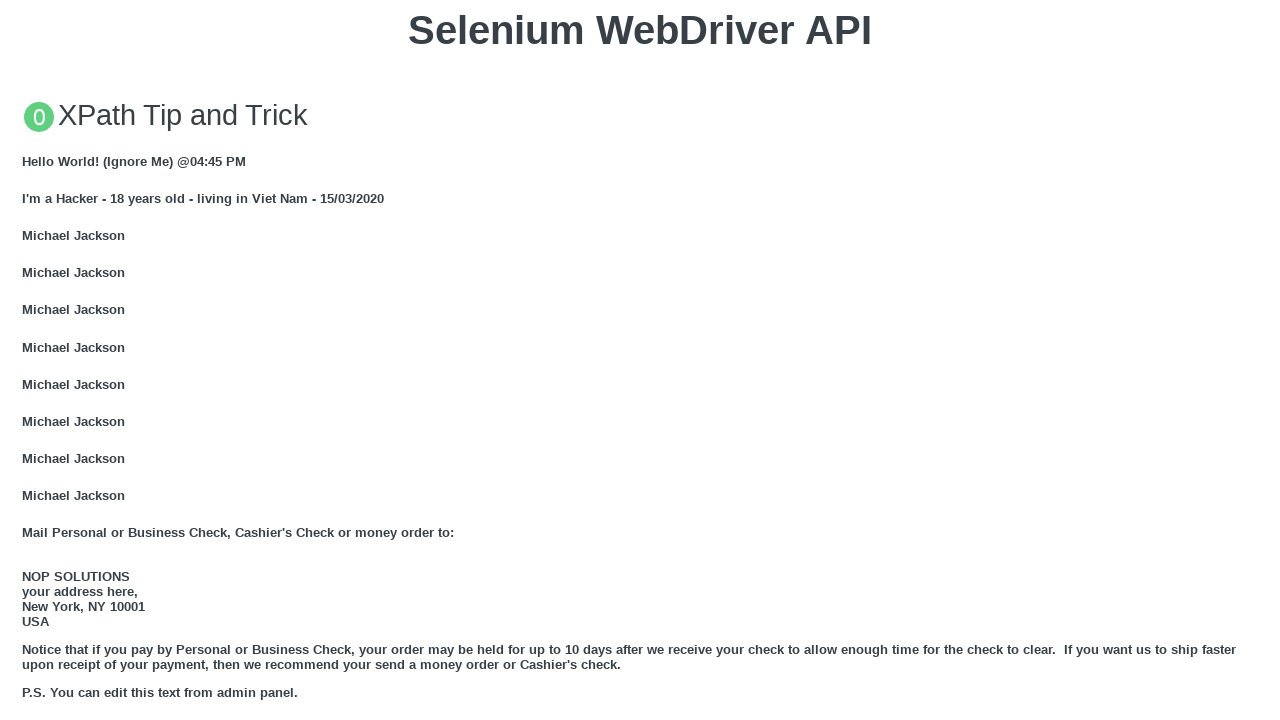

Clicked button to trigger JavaScript prompt dialog at (640, 360) on xpath=//button[text()='Click for JS Prompt']
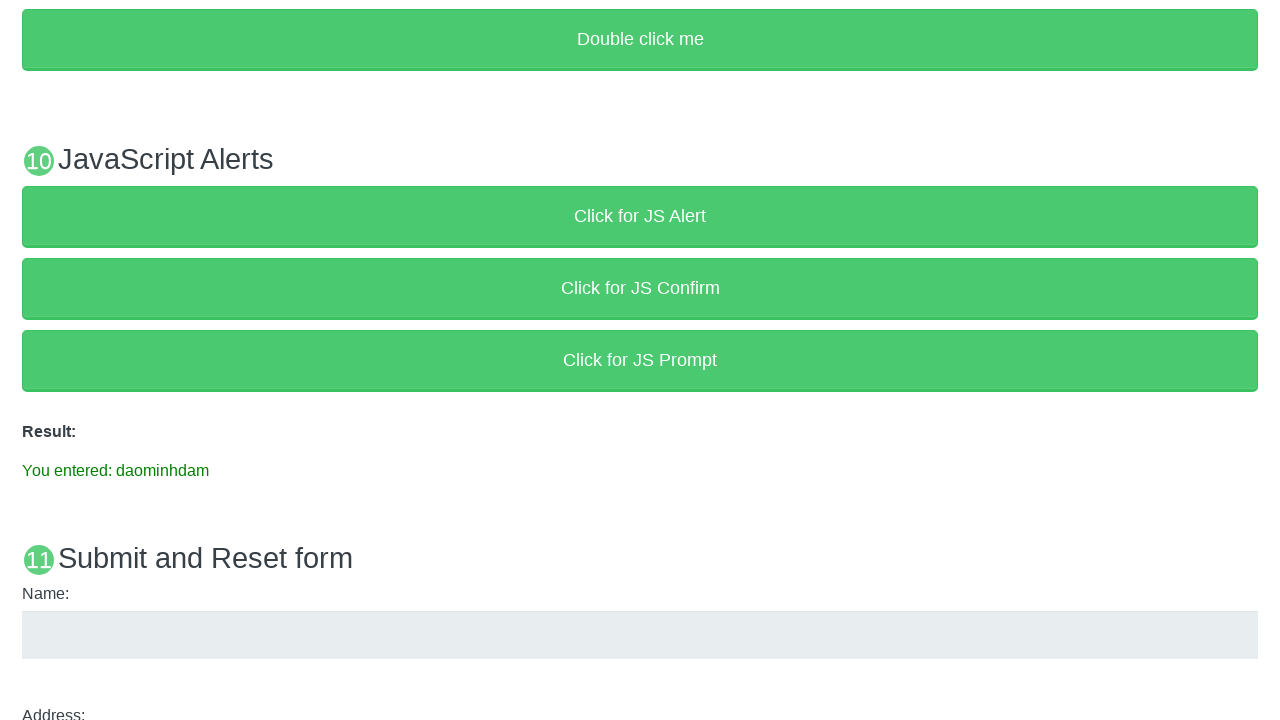

Verified result text displays 'You entered: daominhdam' after accepting prompt
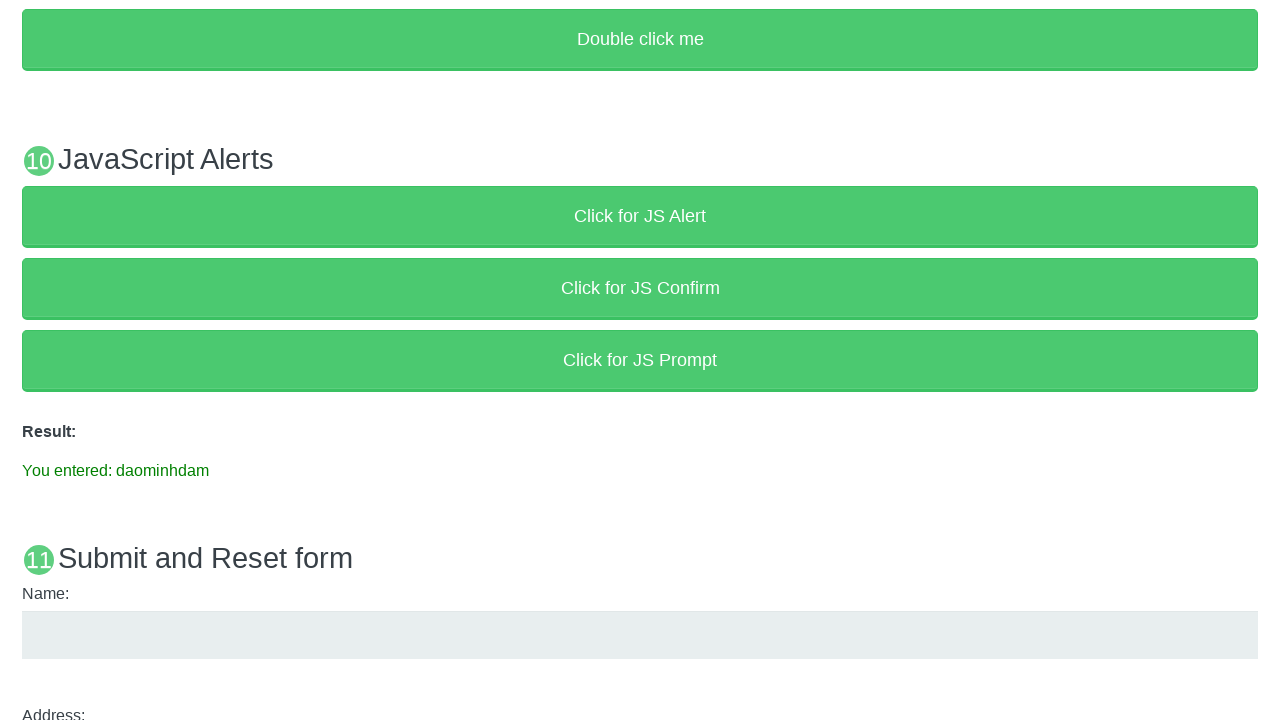

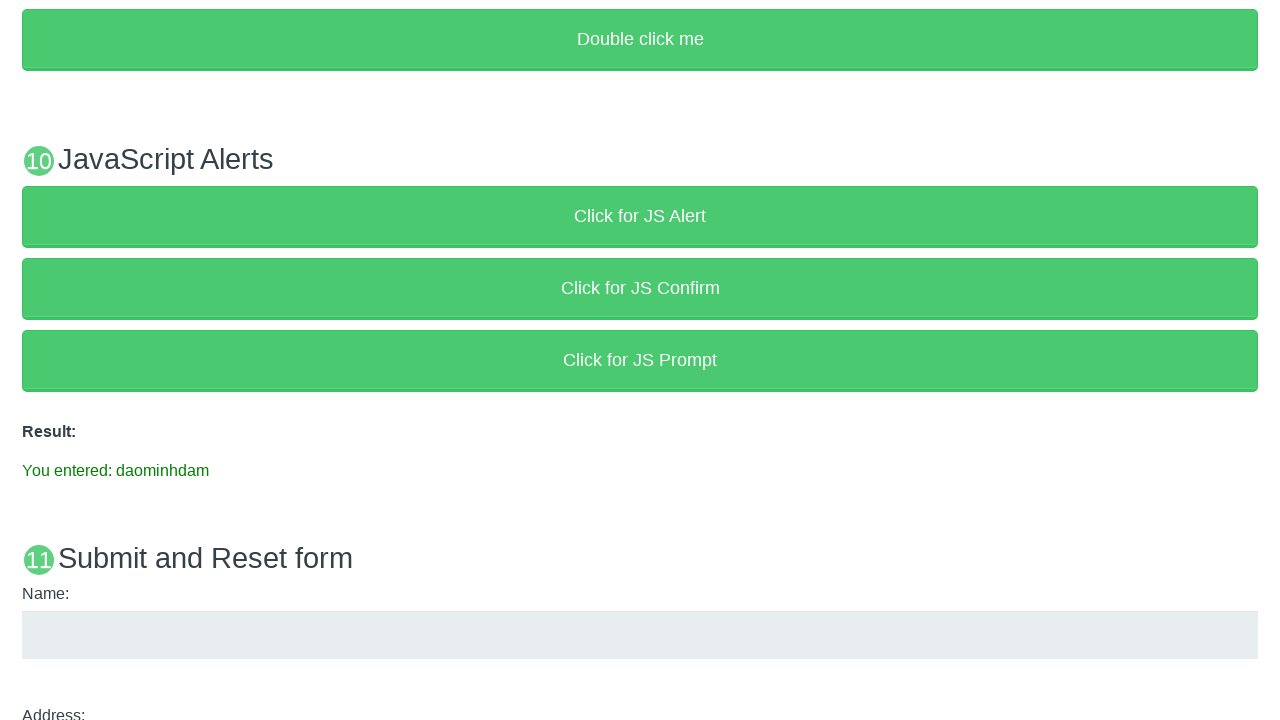